Navigates to the test pages site and scrolls to the Challenges section using a helper method

Starting URL: https://testpages.herokuapp.com/

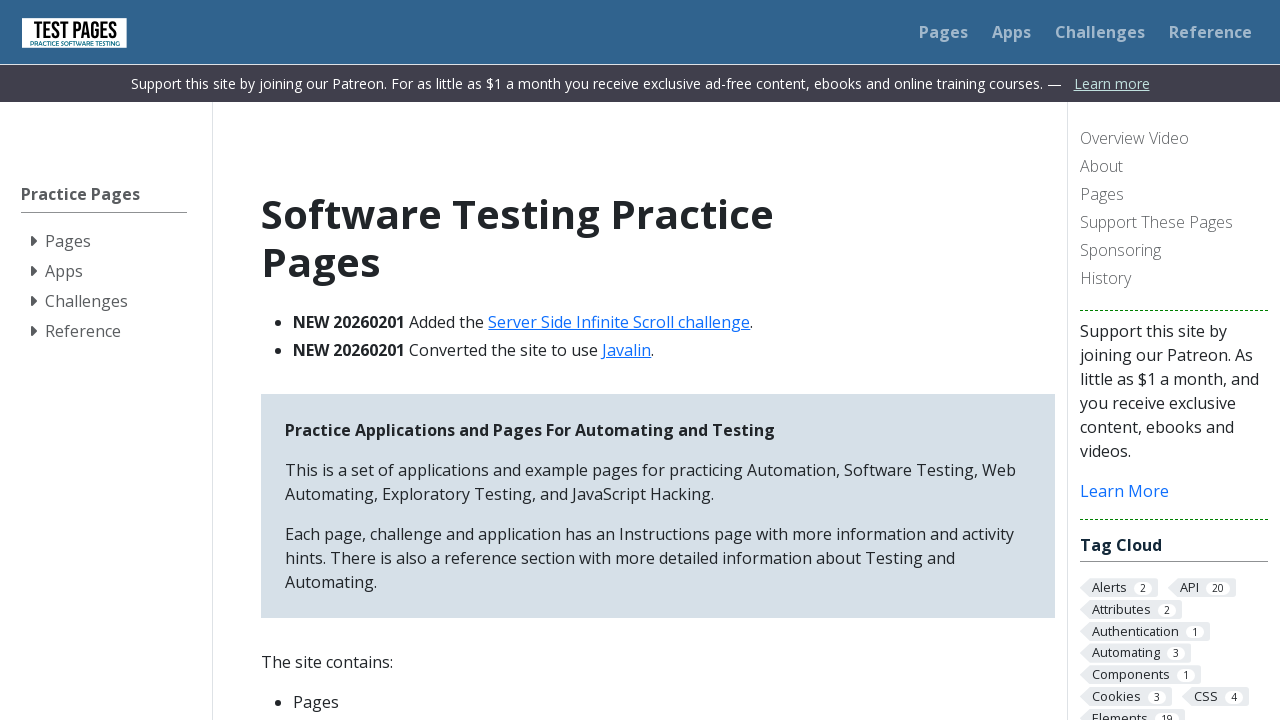

Navigated to testpages.herokuapp.com
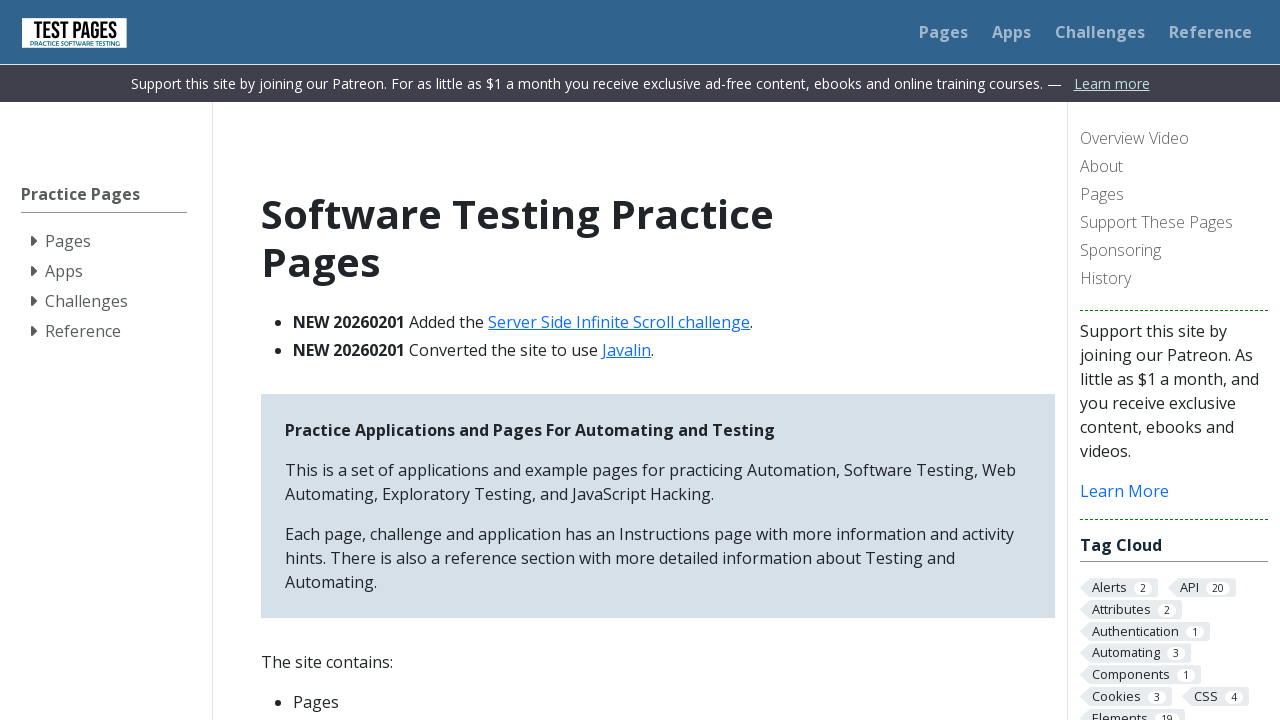

Located the Challenges section heading (third h2 element)
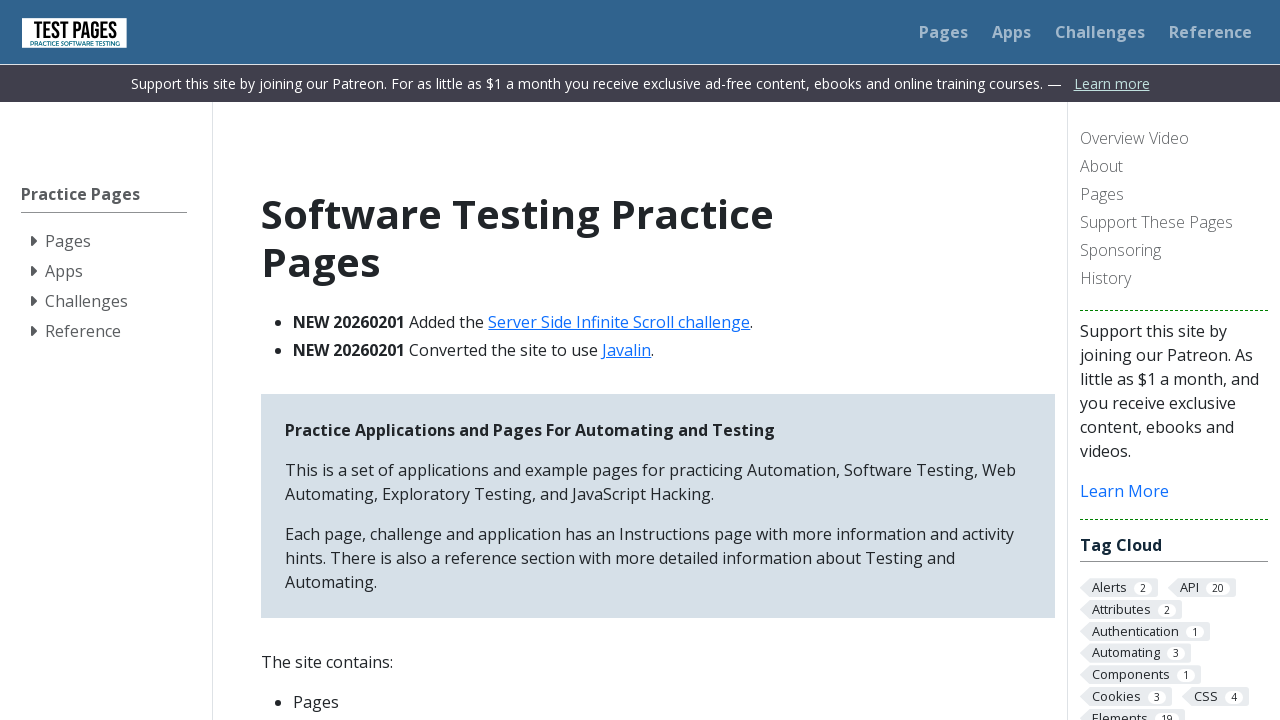

Scrolled to Challenges section
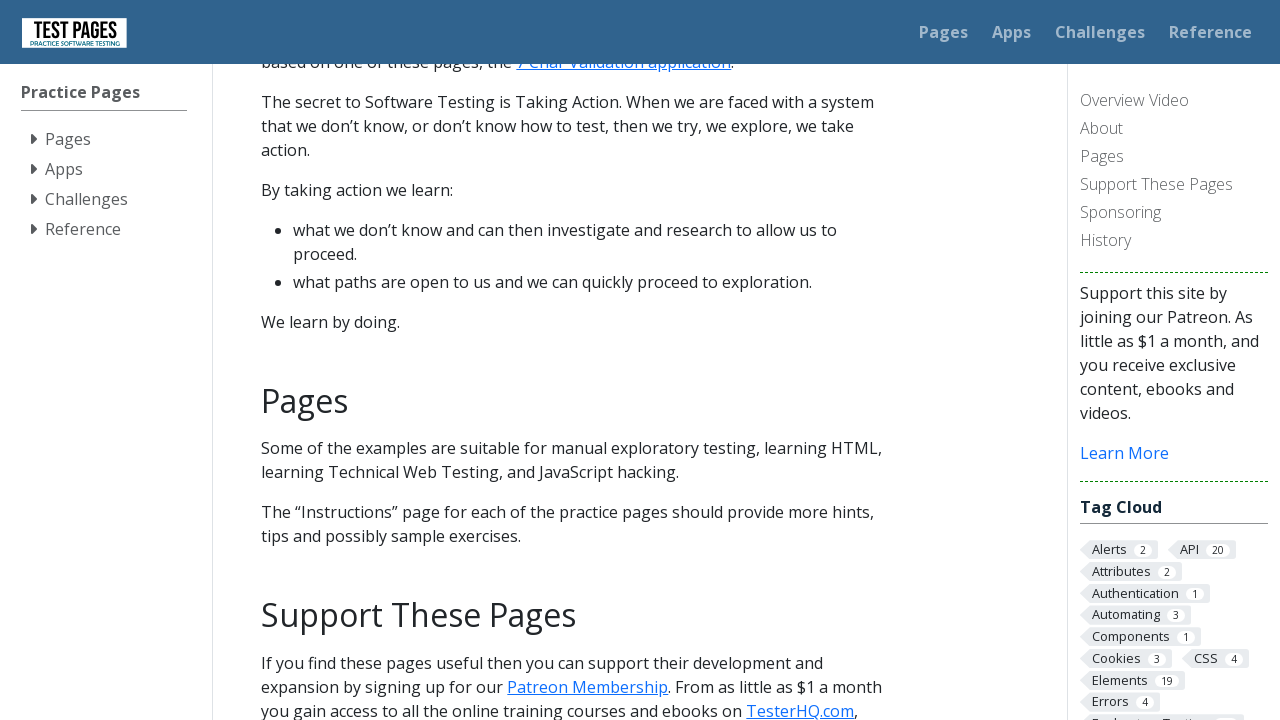

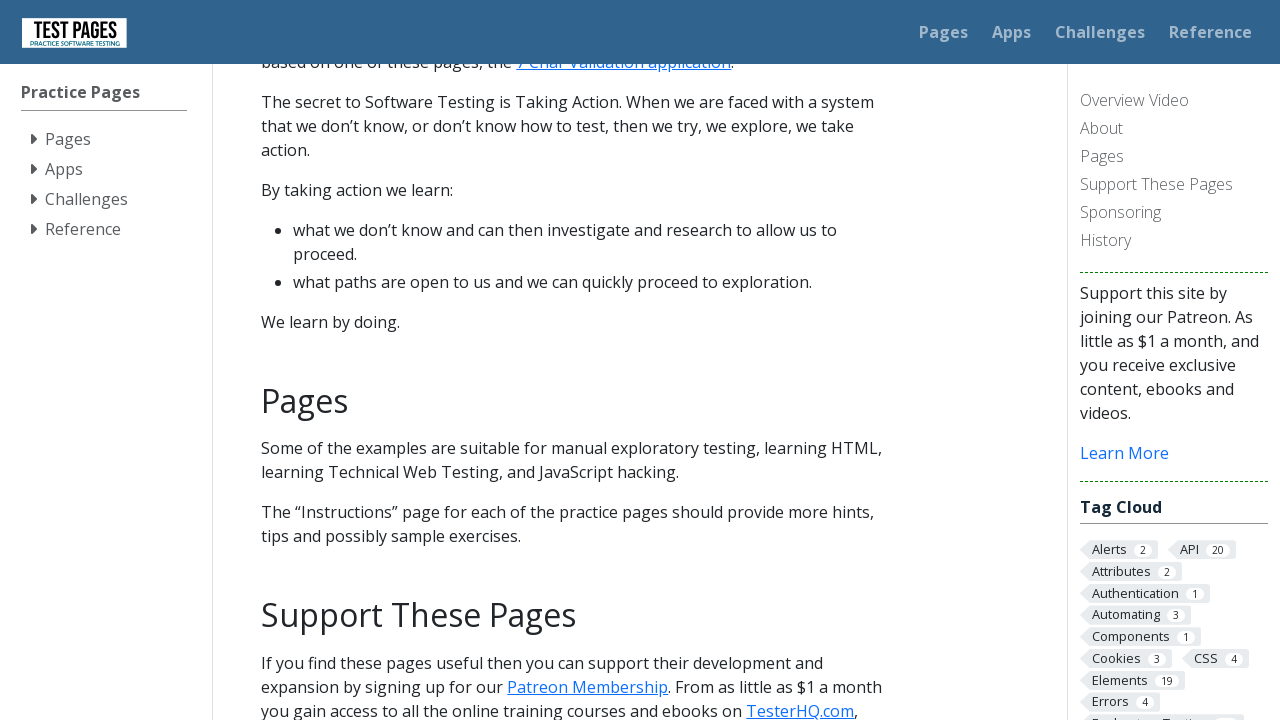